Tests various UI interactions including showing/hiding elements, handling dialog popups, mouse hover actions, and interacting with iframes on a practice automation page

Starting URL: https://rahulshettyacademy.com/AutomationPractice/

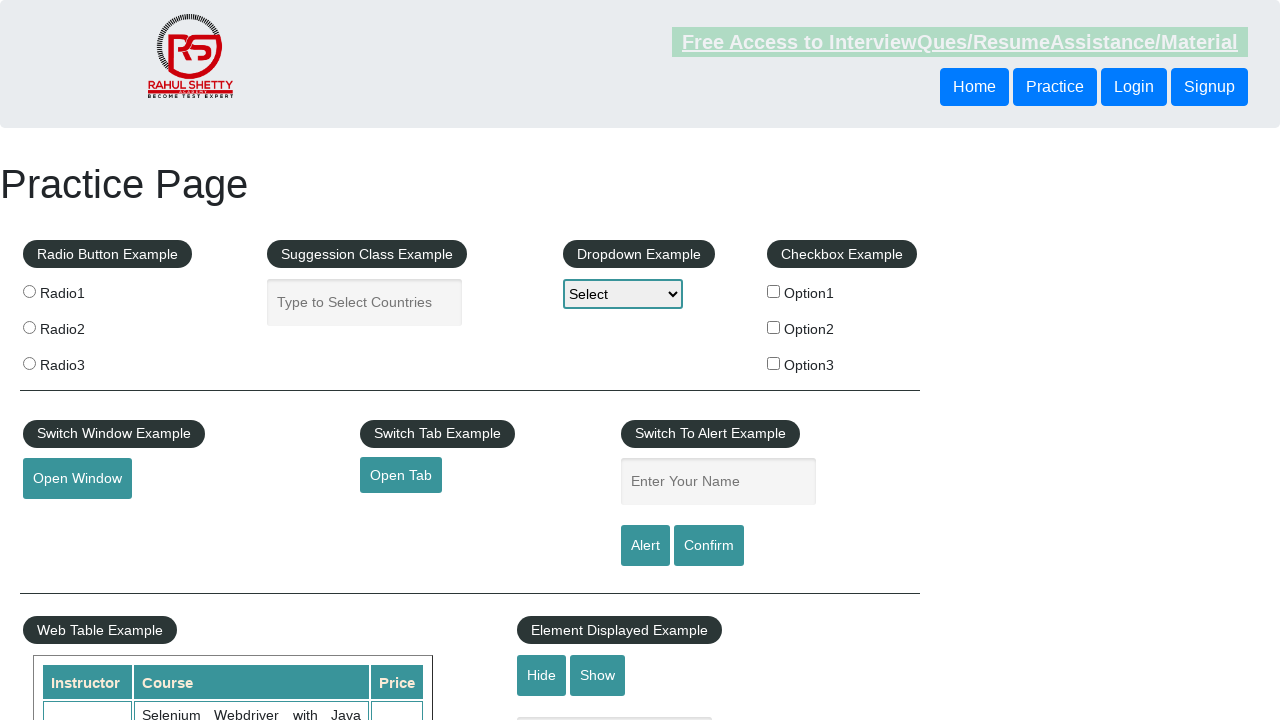

Verified text box is visible
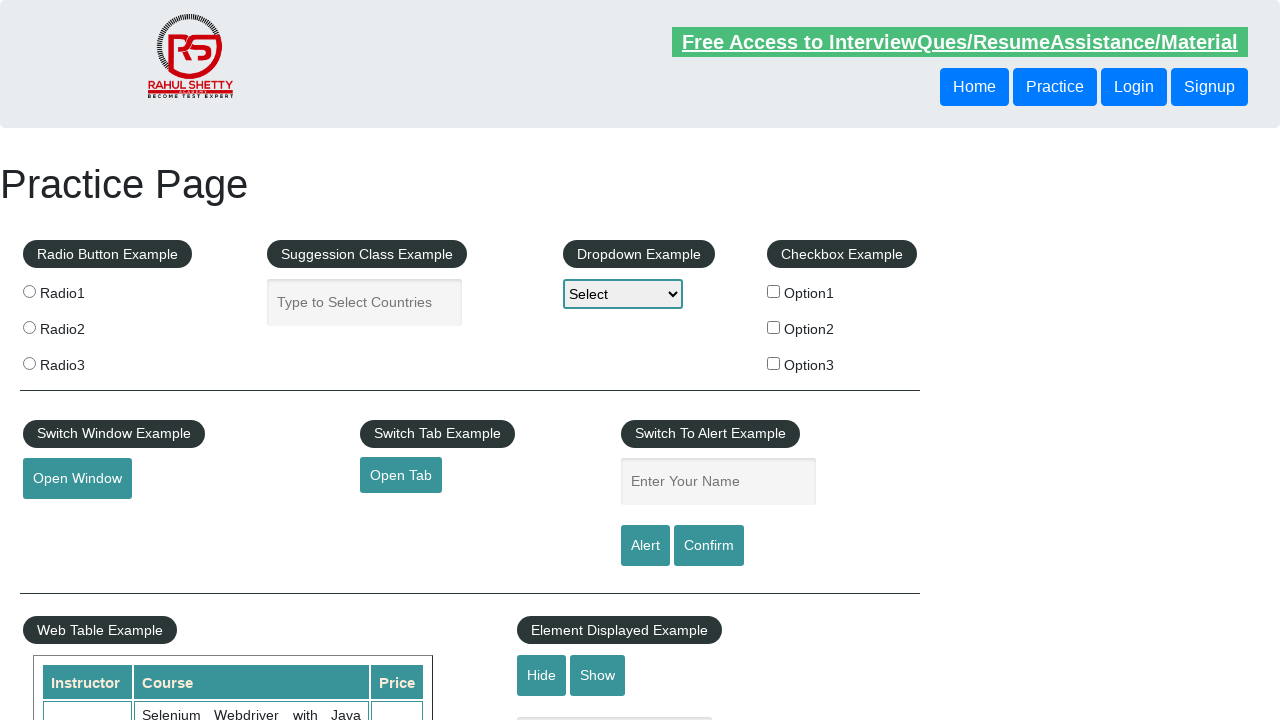

Clicked hide button to hide text box at (542, 675) on #hide-textbox
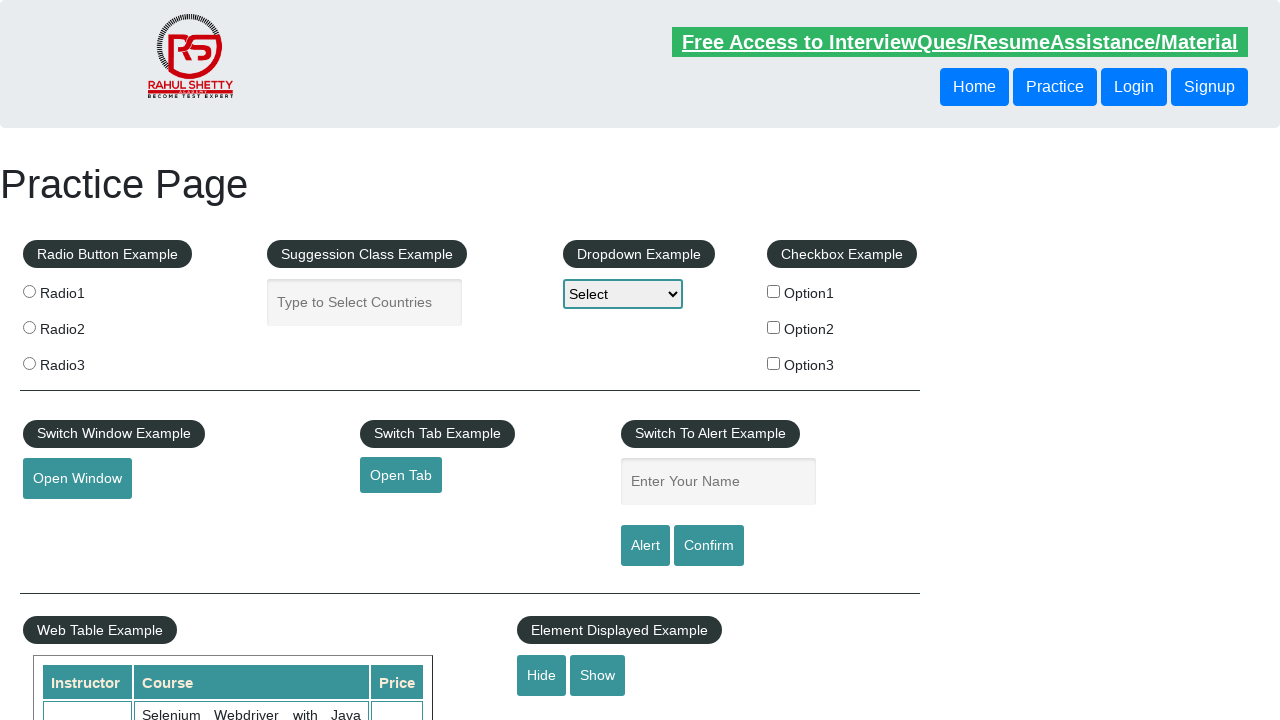

Text box is now hidden
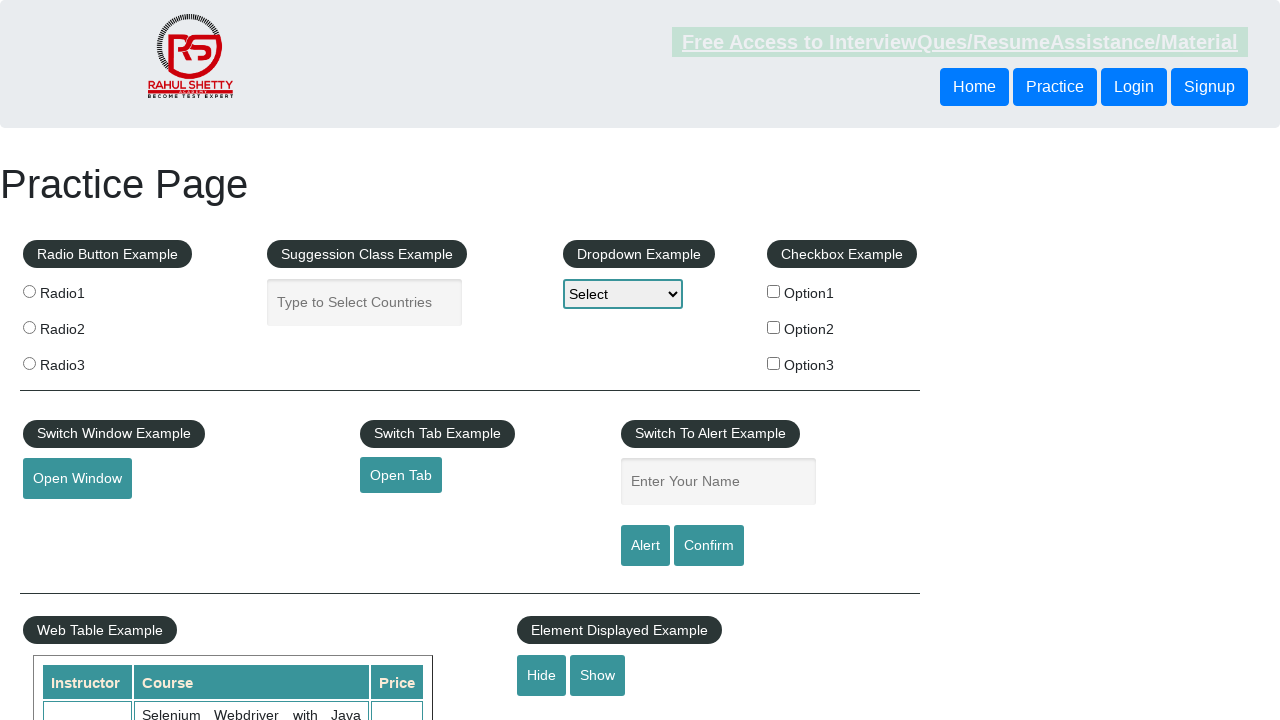

Set up dialog handler to accept popups
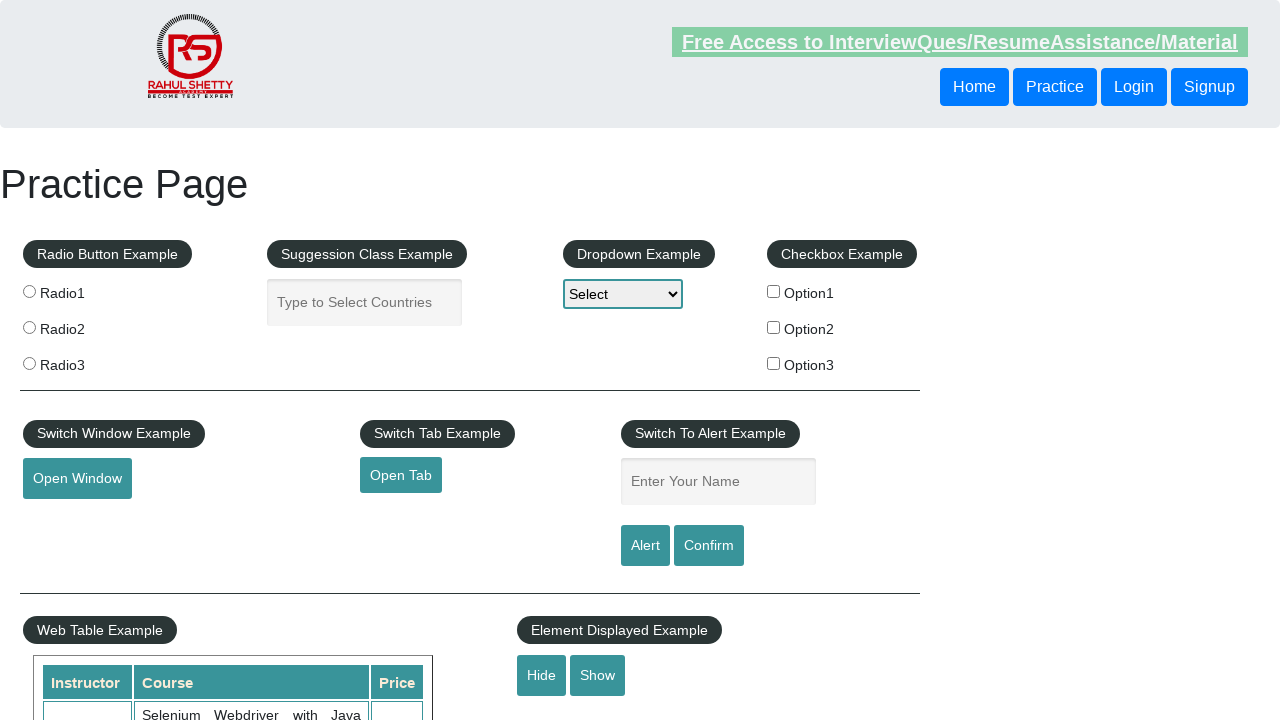

Clicked confirm button to trigger dialog popup at (709, 546) on #confirmbtn
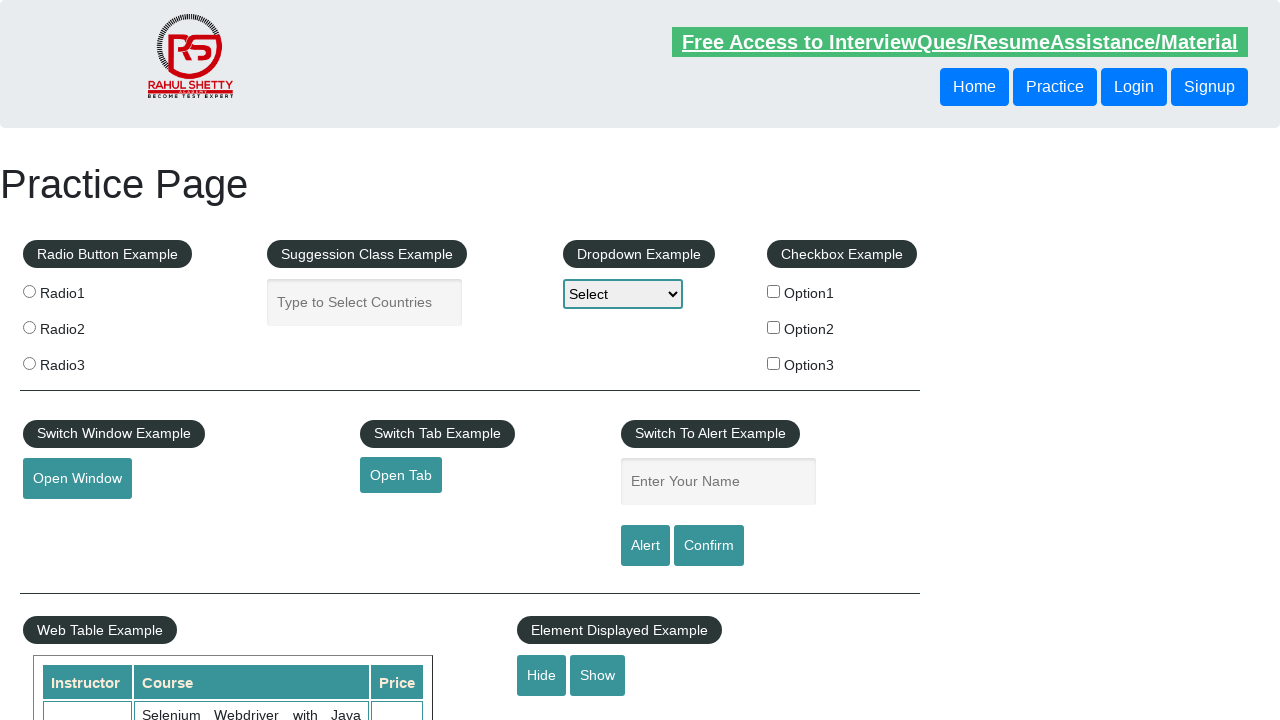

Hovered over mouse hover element at (83, 361) on #mousehover
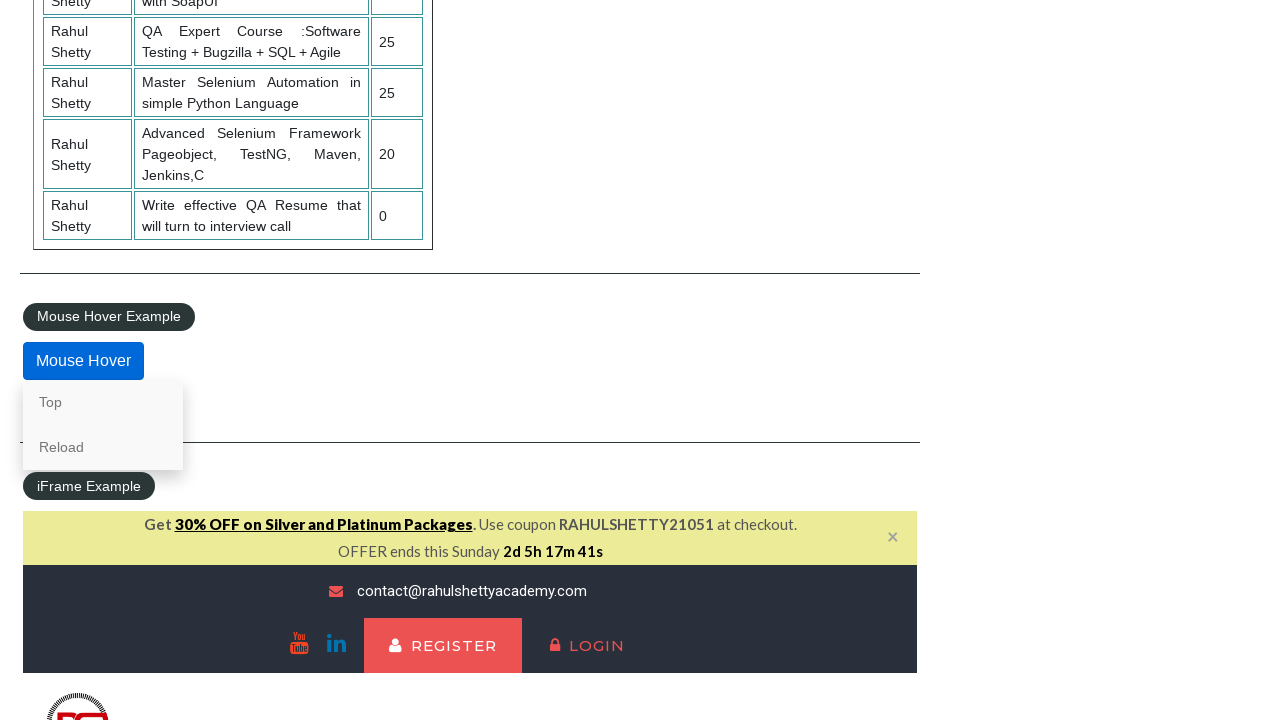

Clicked lifetime access link in iframe at (307, 360) on #courses-iframe >> internal:control=enter-frame >> [href*="lifetime-access"] >> 
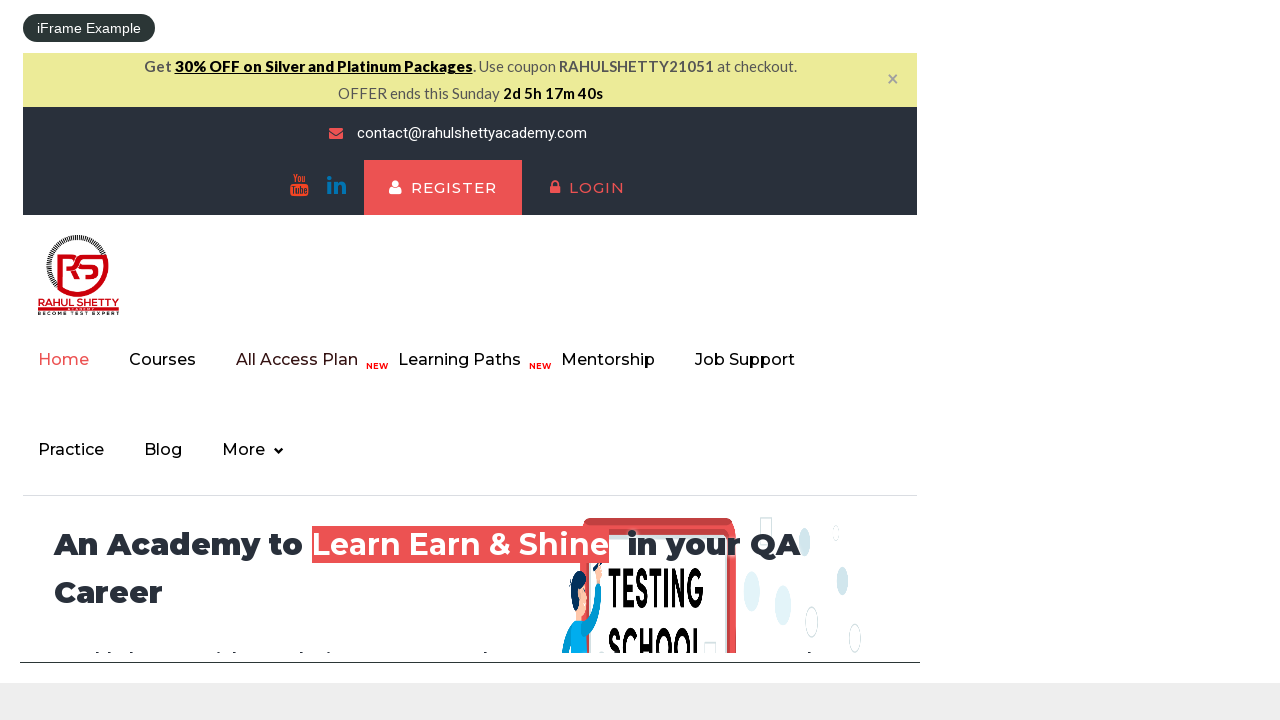

Waited for text element in iframe to load
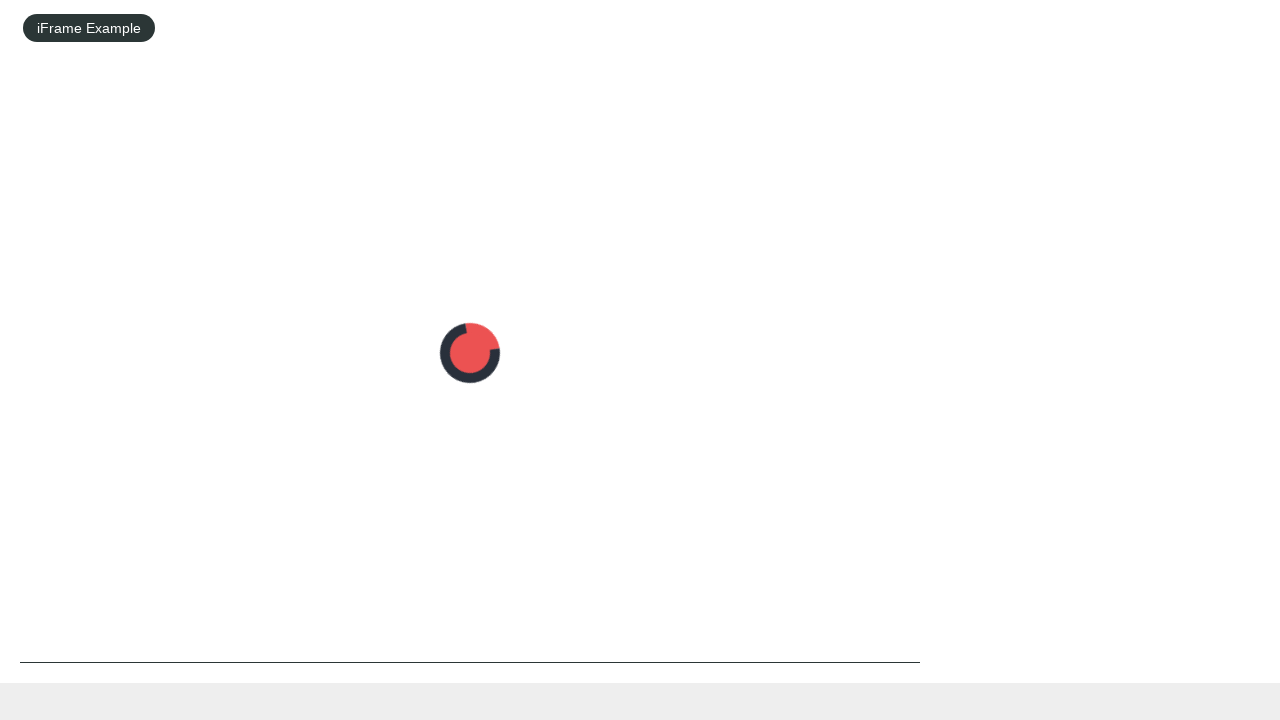

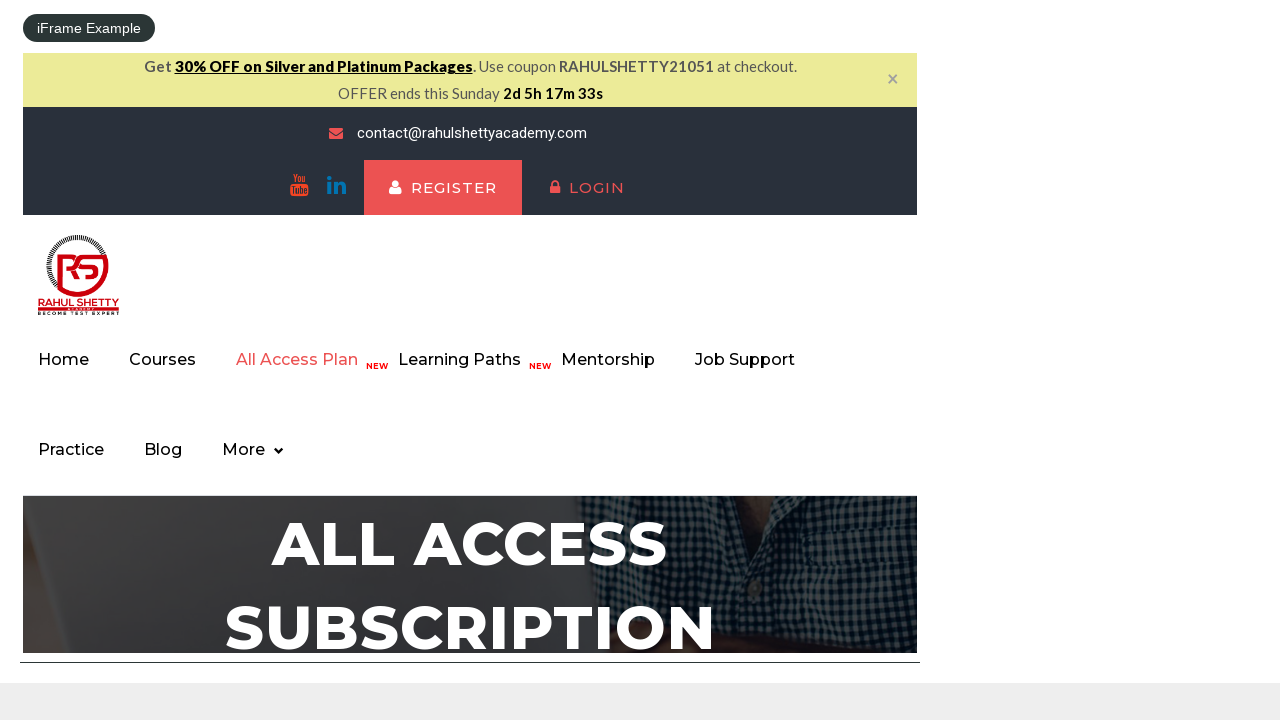